Tests browser tab management by opening new tabs, switching between them, and closing tabs while verifying the correct URLs and tab counts

Starting URL: https://demoqa.com/browser-windows

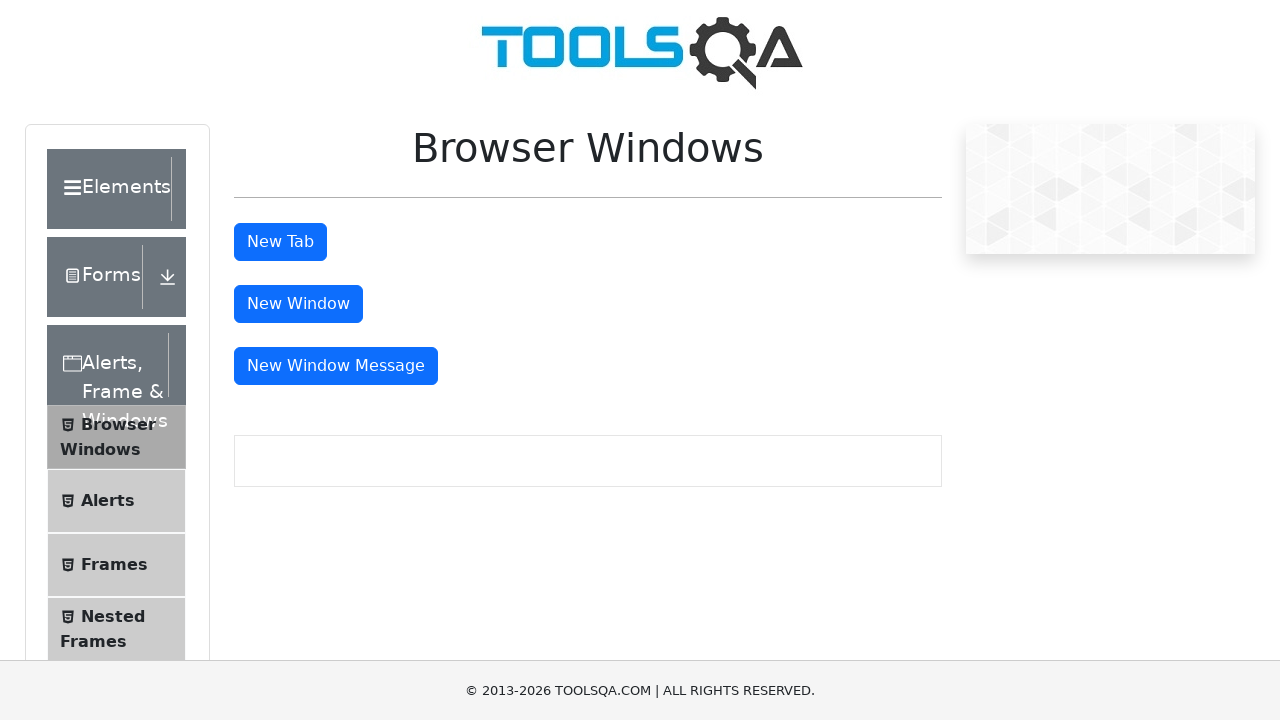

Clicked button to open first new tab at (280, 242) on button#tabButton
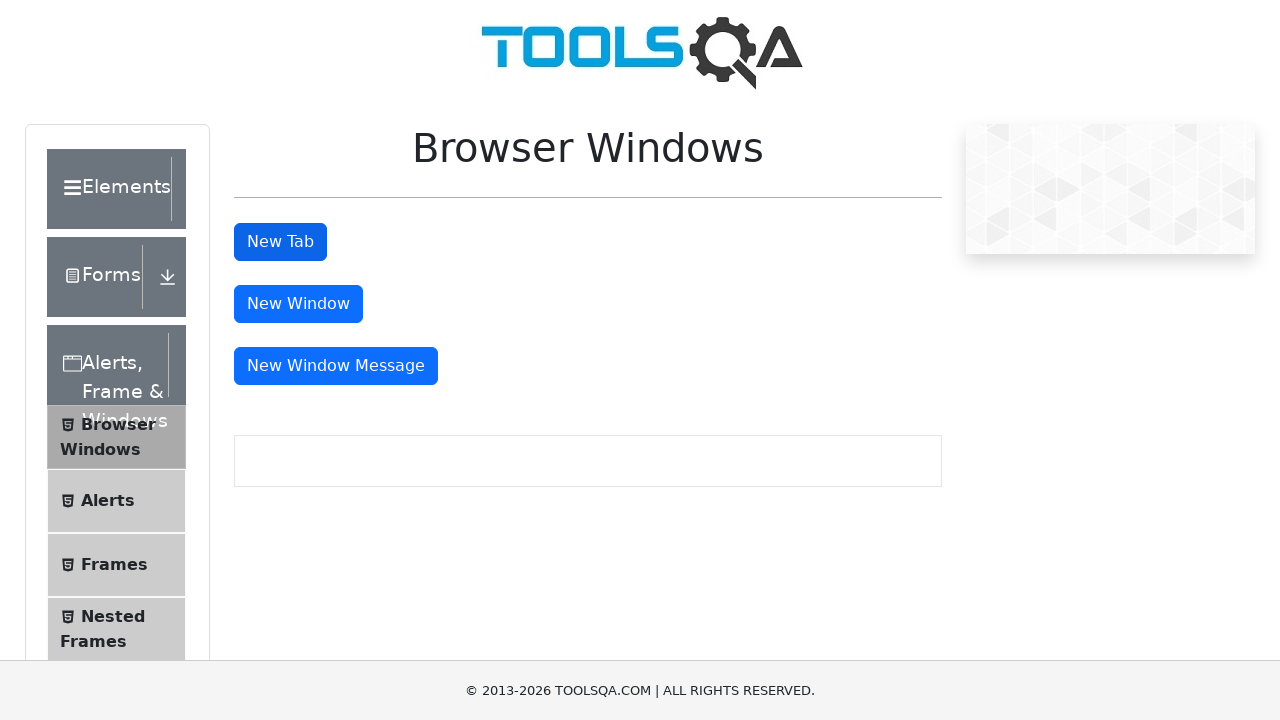

Retrieved all open tabs from context
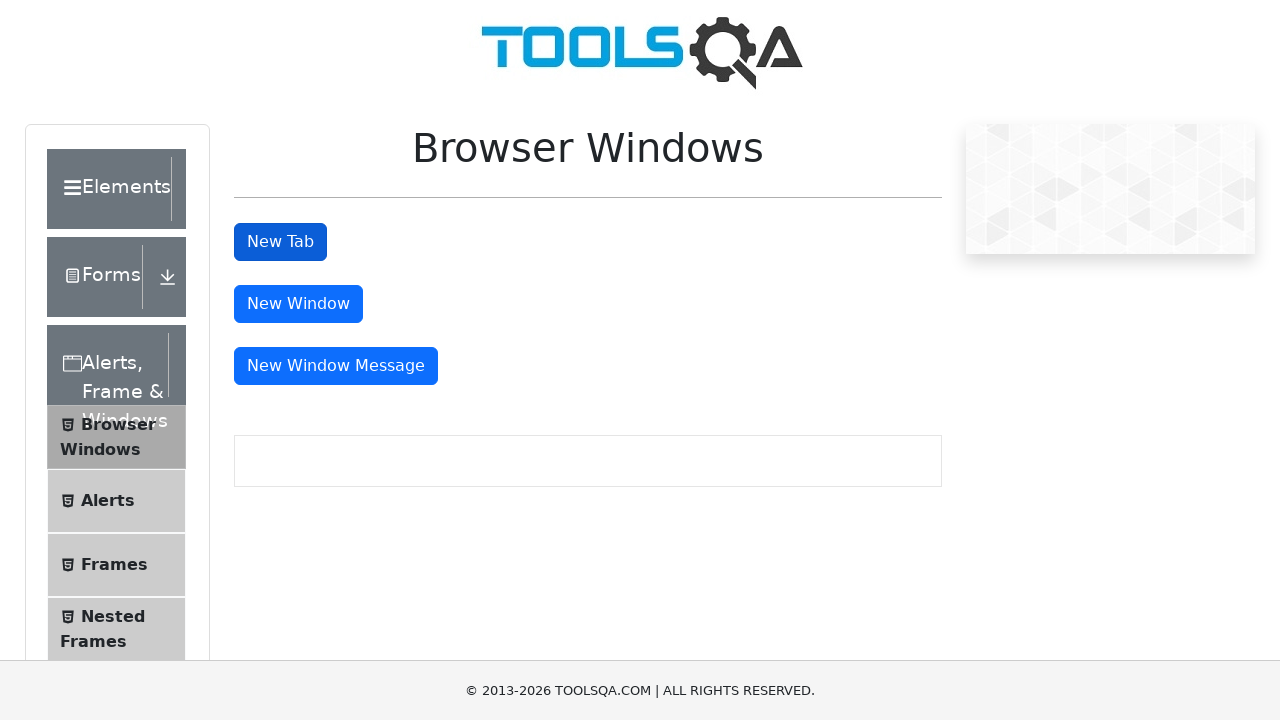

Verified 2 tabs are open after first click
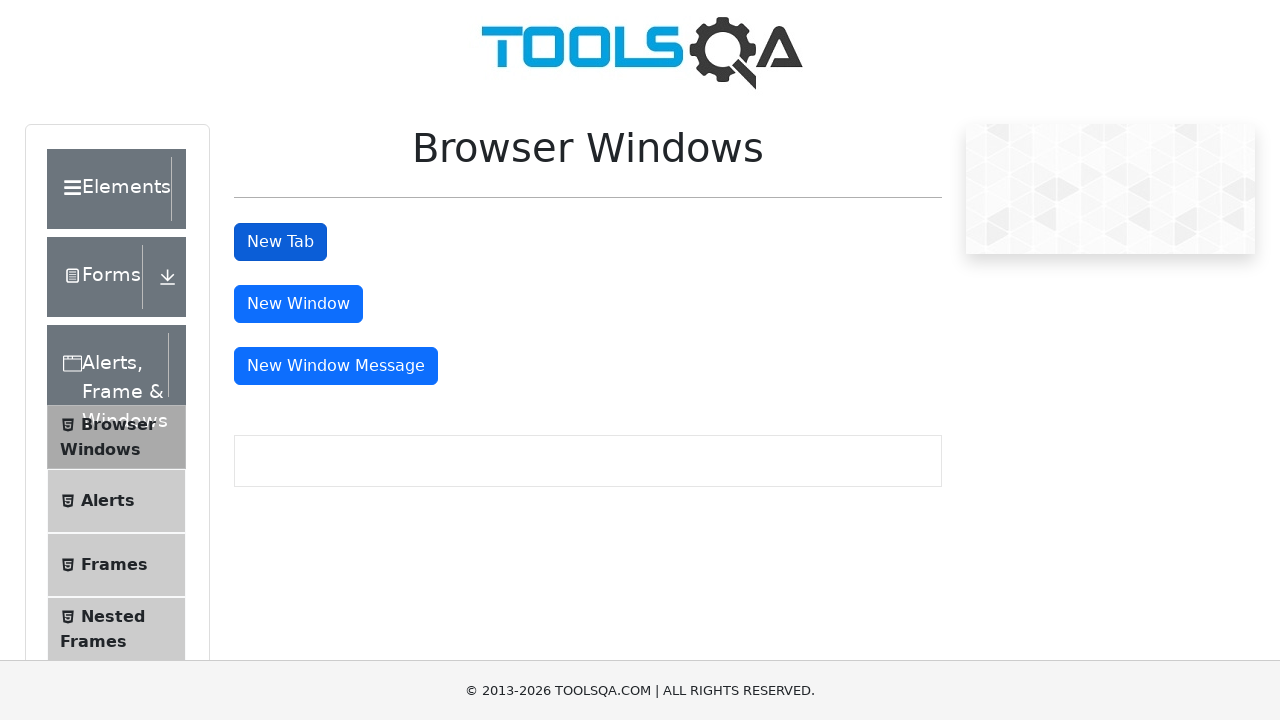

Selected the second tab (new tab)
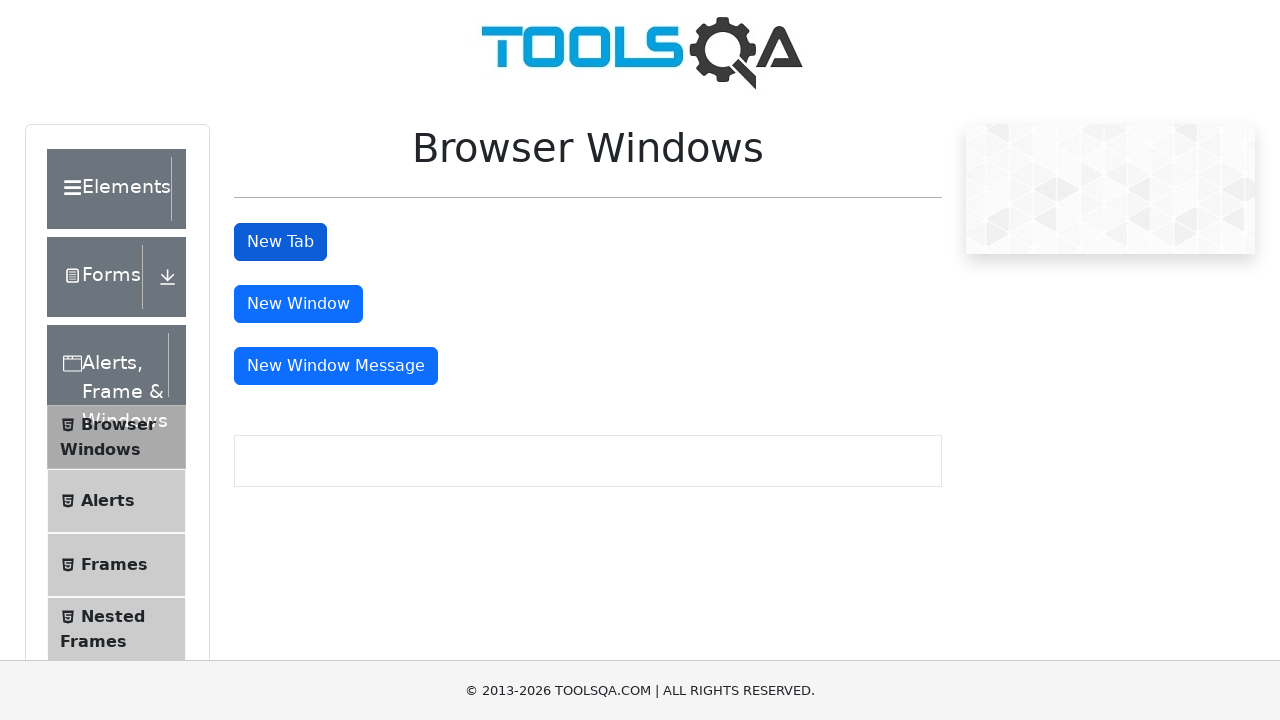

Verified new tab URL is https://demoqa.com/sample
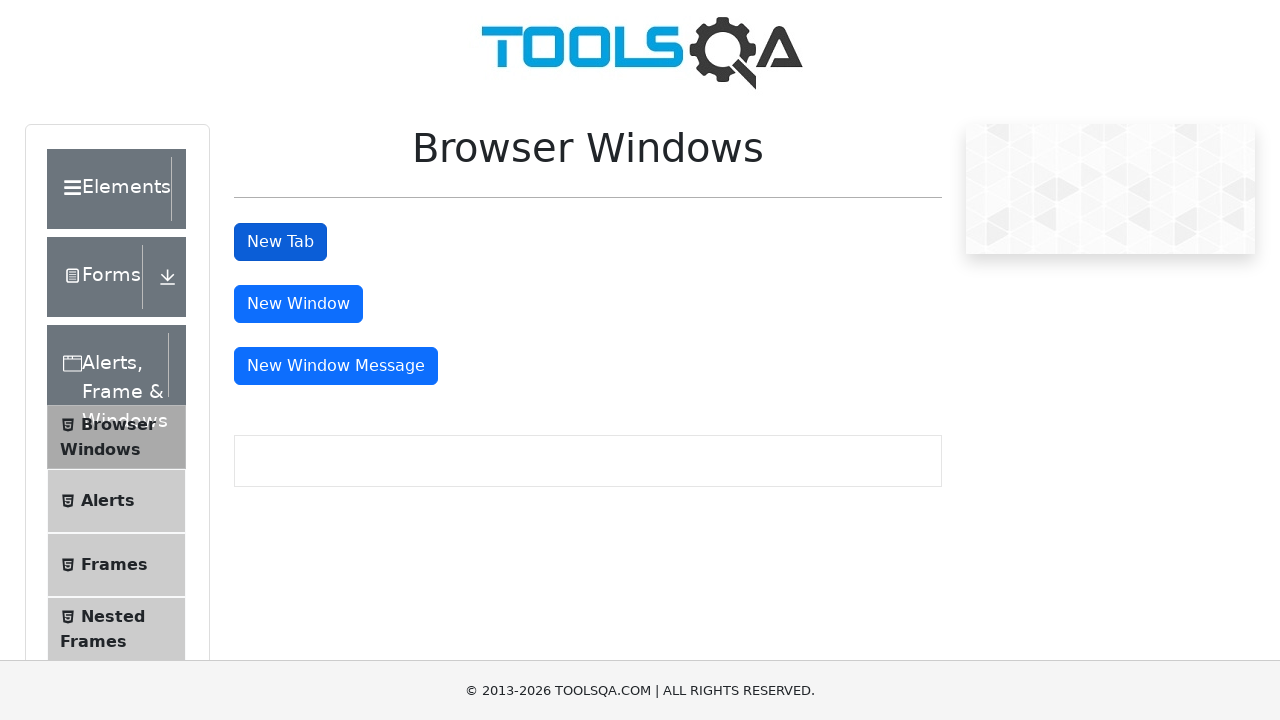

Switched back to original tab
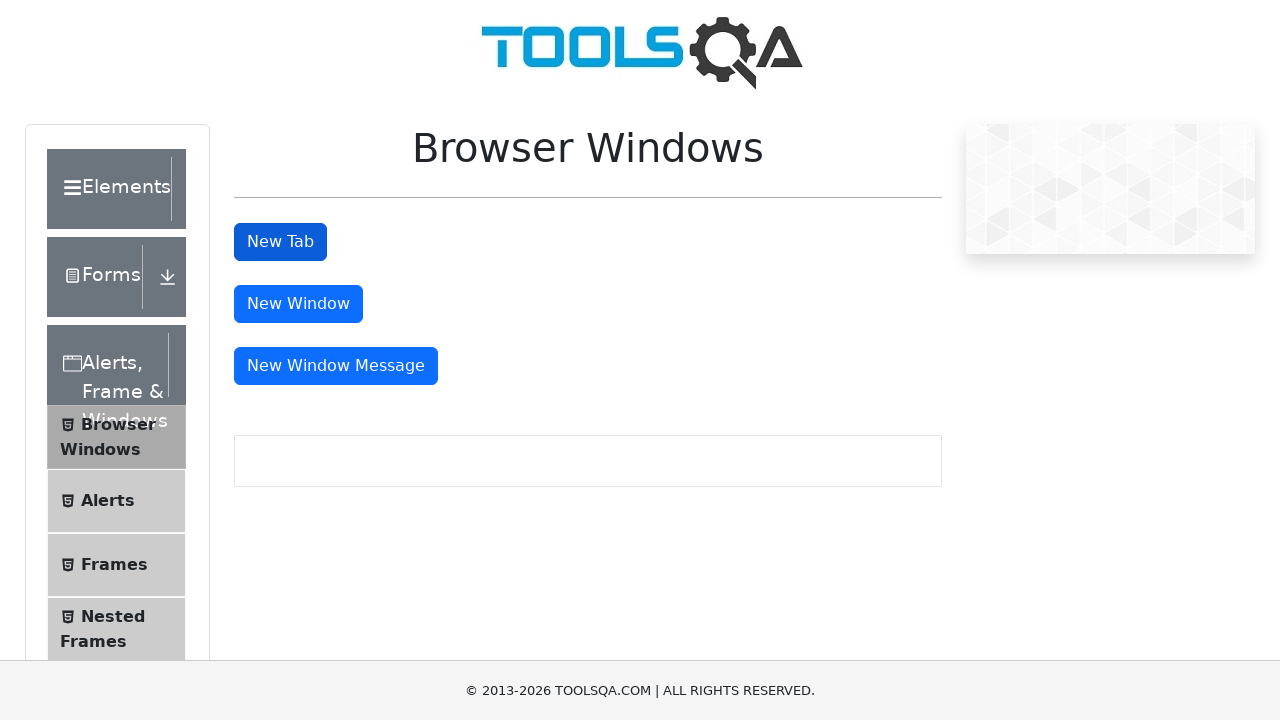

Clicked button to open second new tab at (280, 242) on button#tabButton
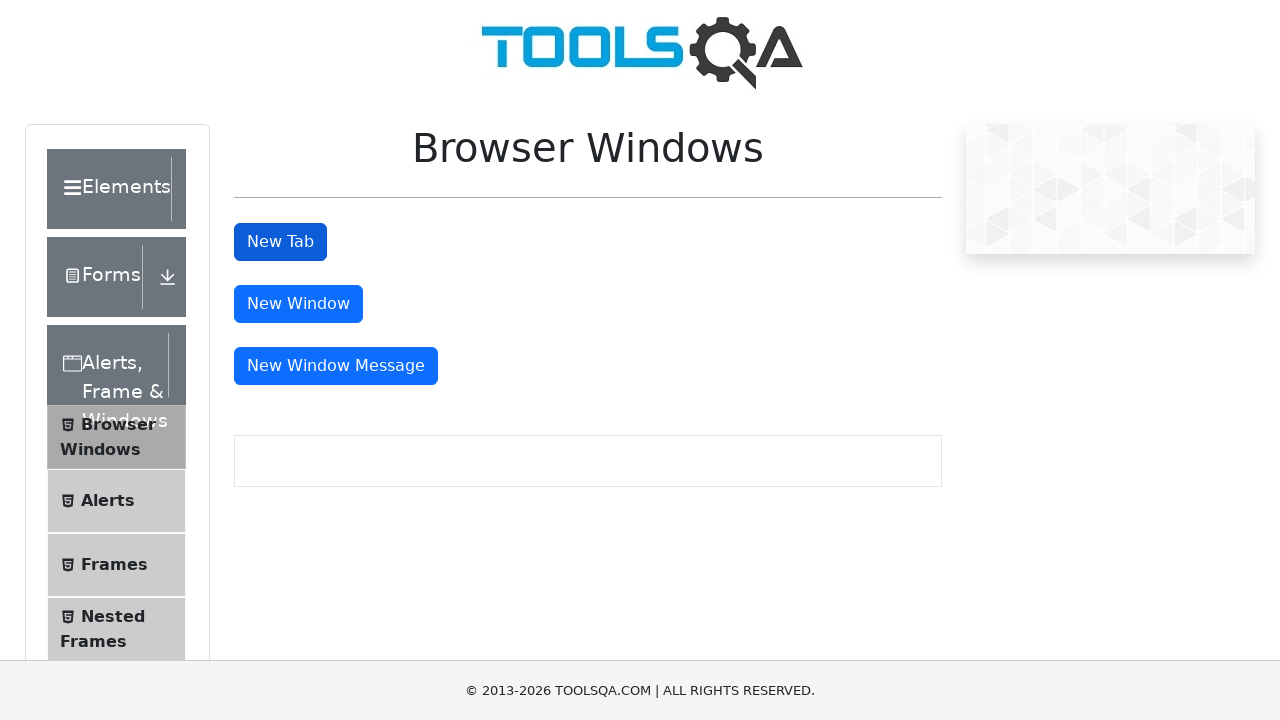

Retrieved updated list of all open tabs
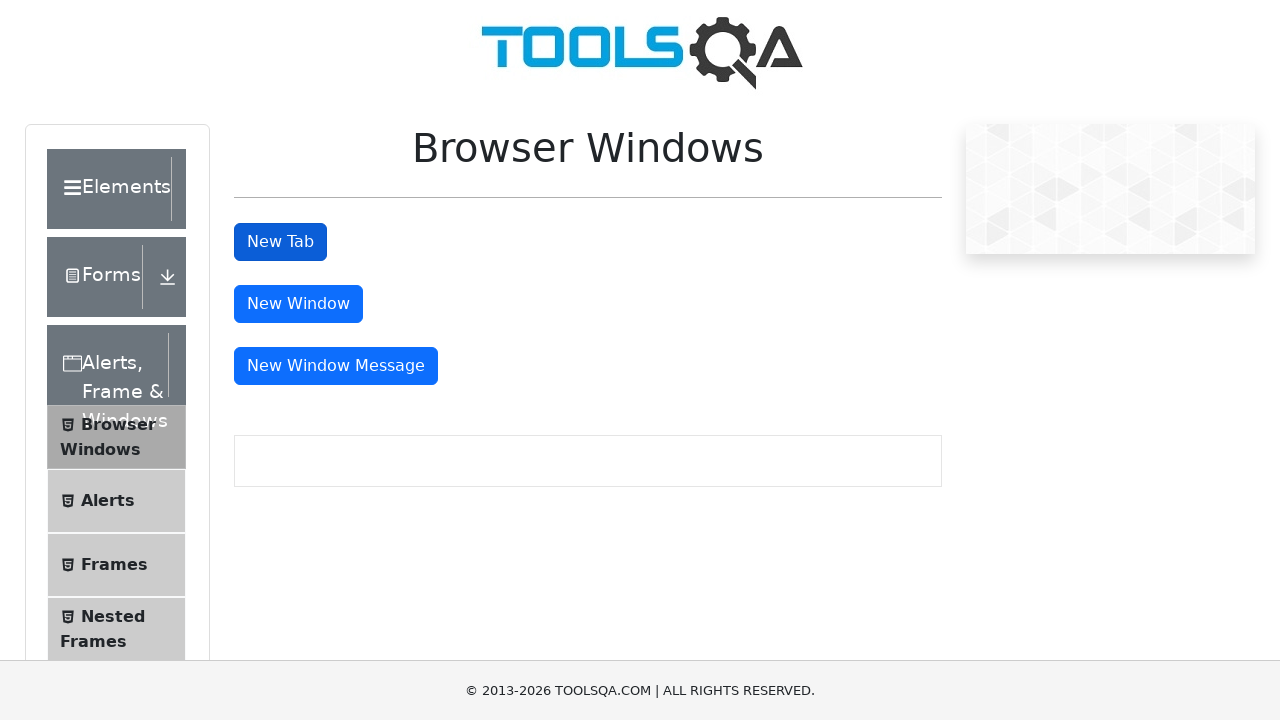

Verified 3 tabs are open after second click
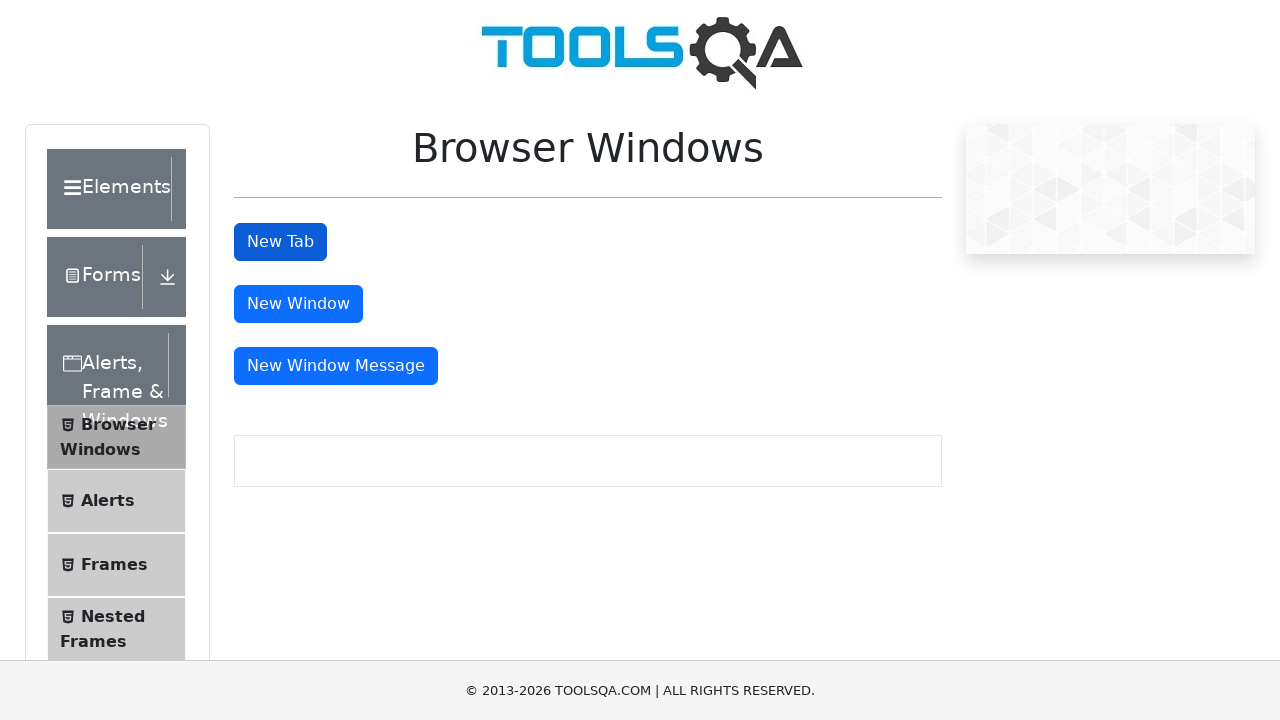

Closed the third tab
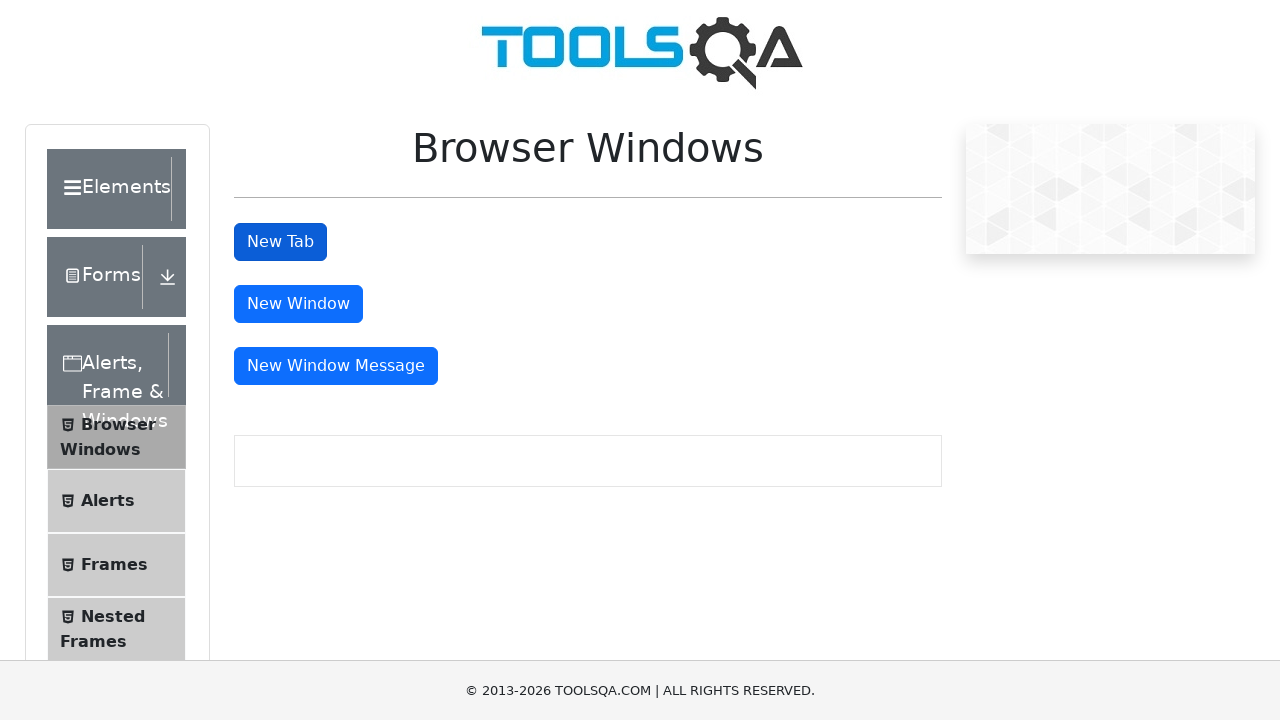

Closed the second tab
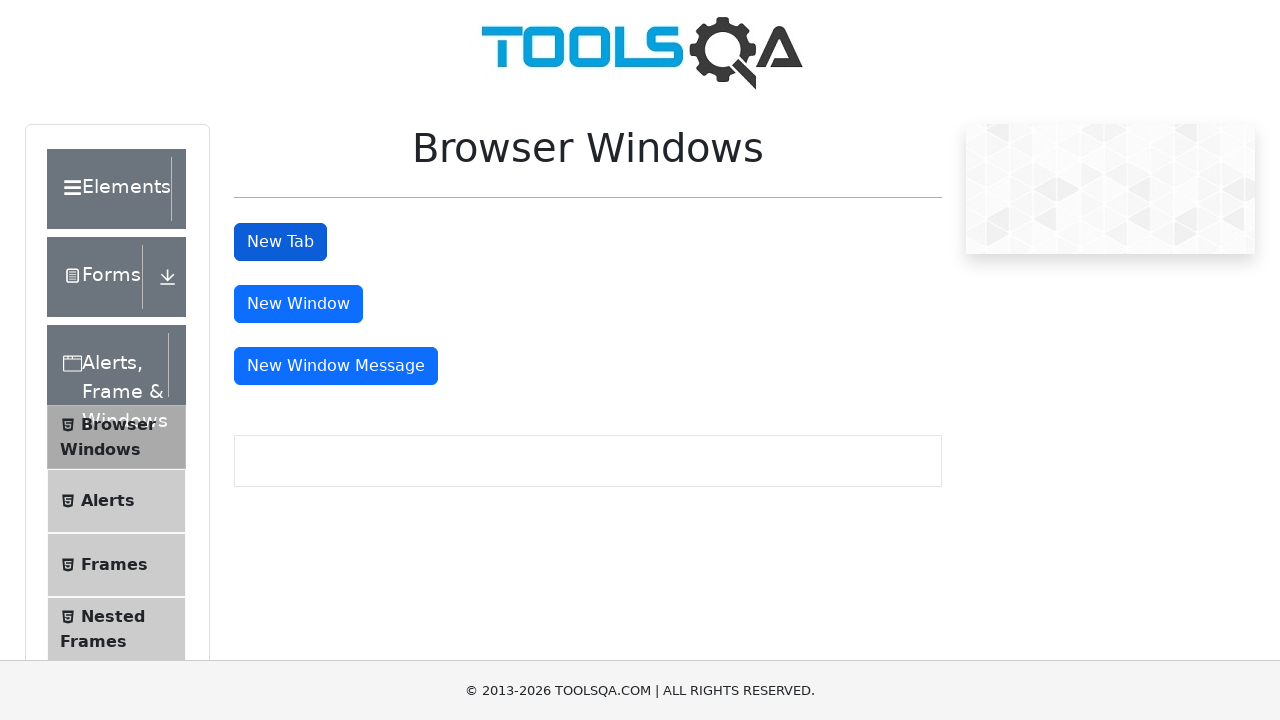

Verified main tab URL is https://demoqa.com/browser-windows
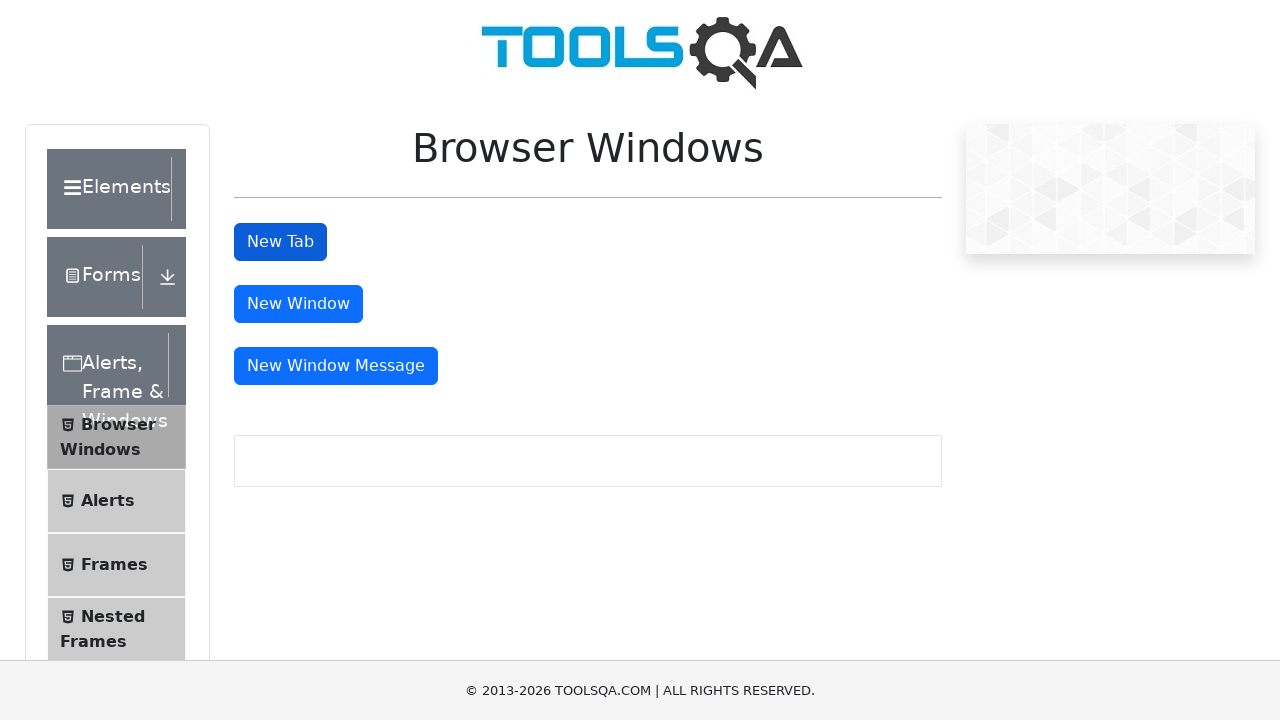

Verified only 1 tab remains open
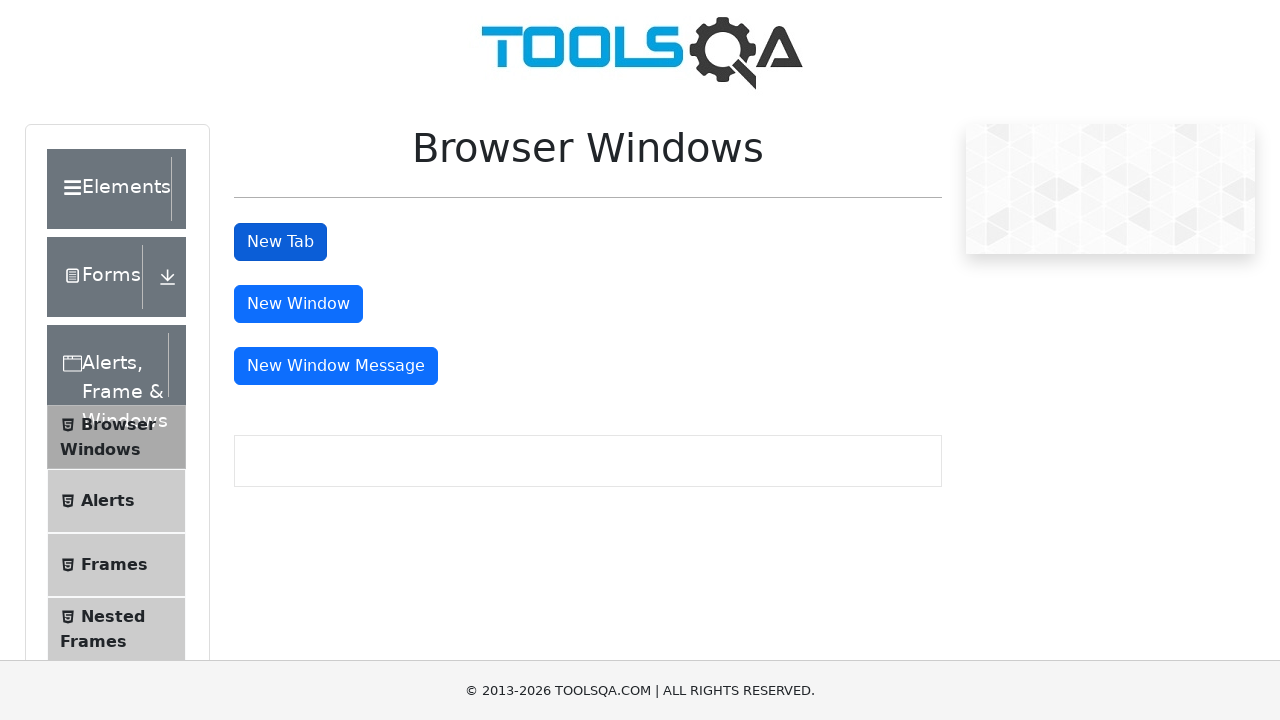

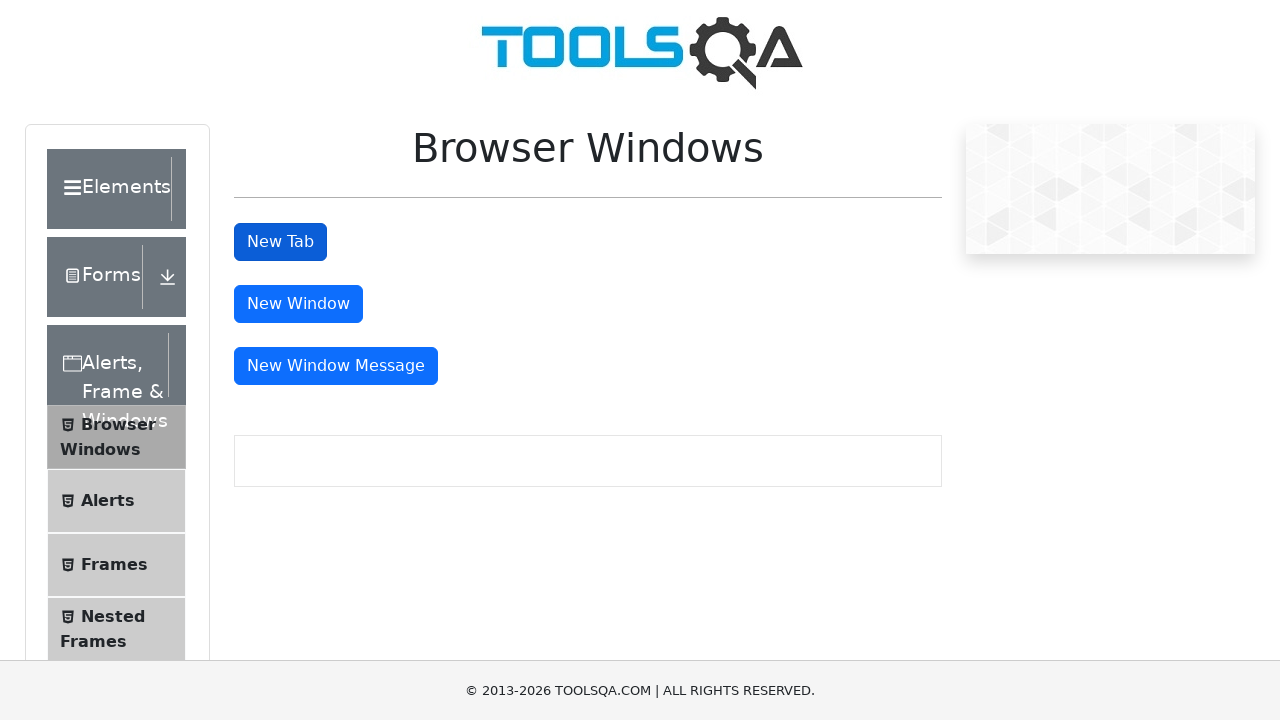